Tests checkbox functionality on a registration page by verifying the checkbox is displayed and enabled, then clicking to select it and verifying the selection state changes.

Starting URL: http://demo.automationtesting.in/Register.html

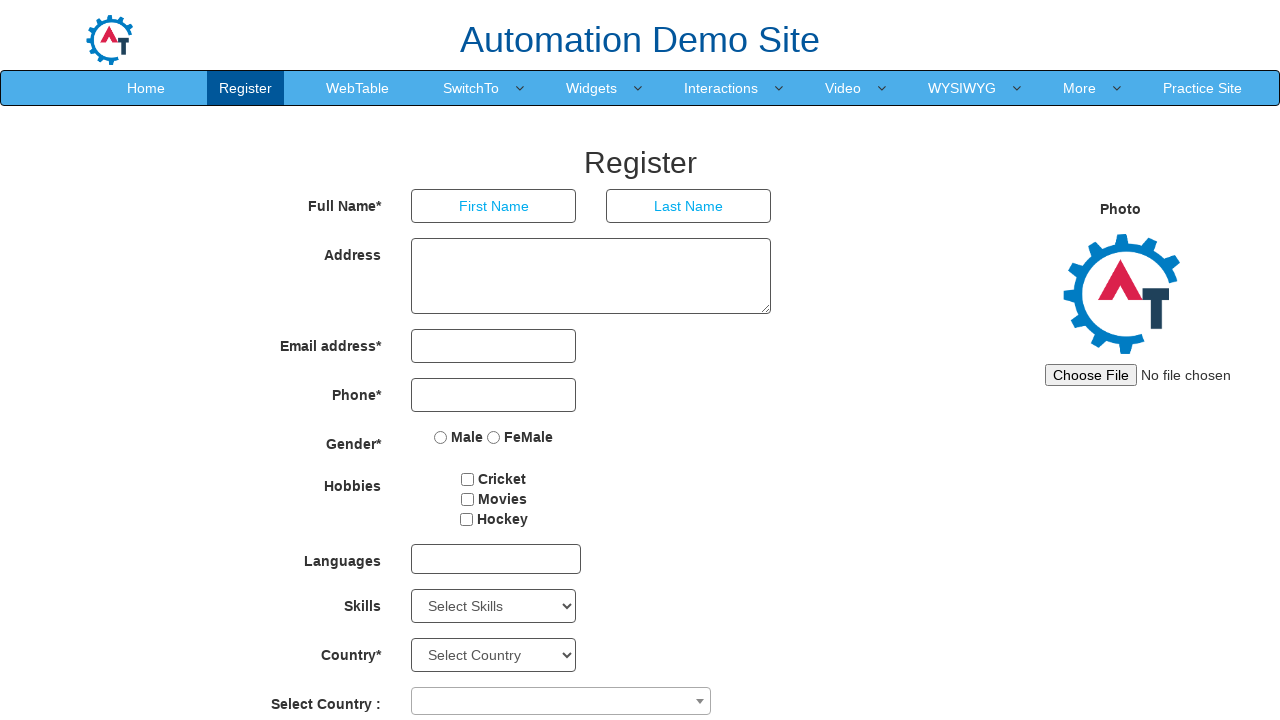

Checkbox #checkbox1 is visible on the registration page
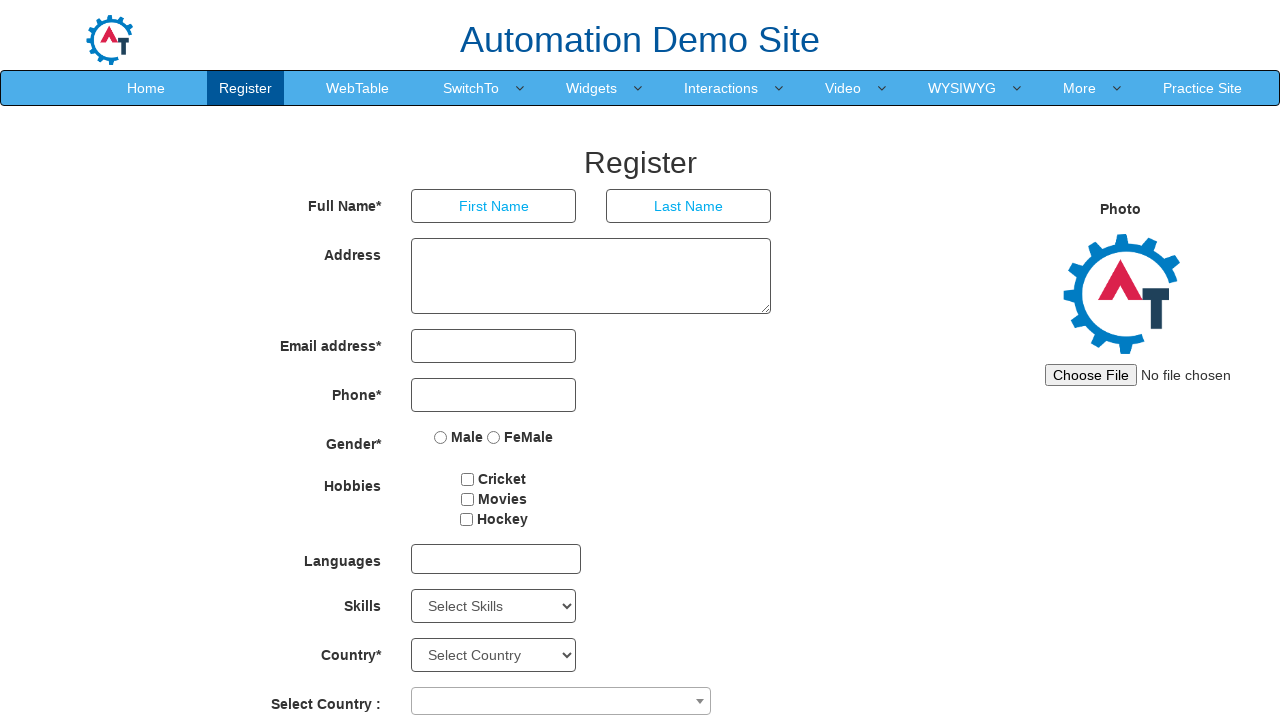

Clicked the checkbox to select it at (468, 479) on #checkbox1
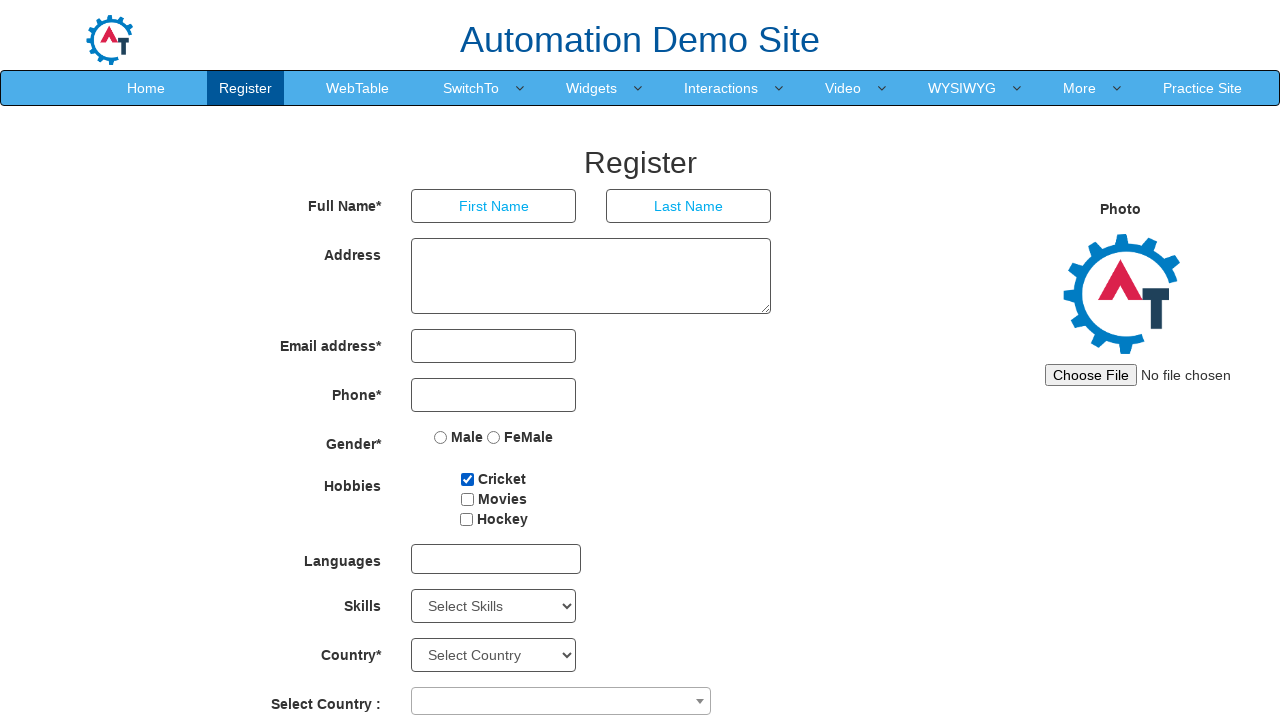

Waited 1 second to observe the checkbox selection state change
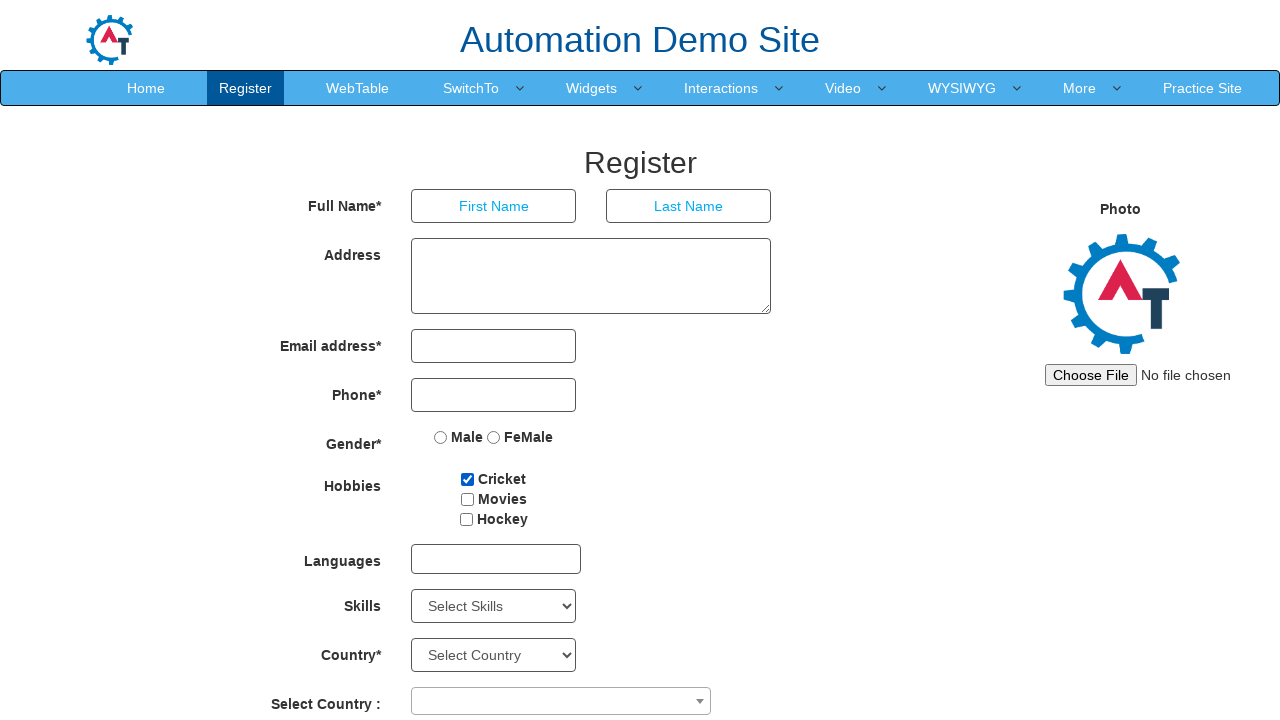

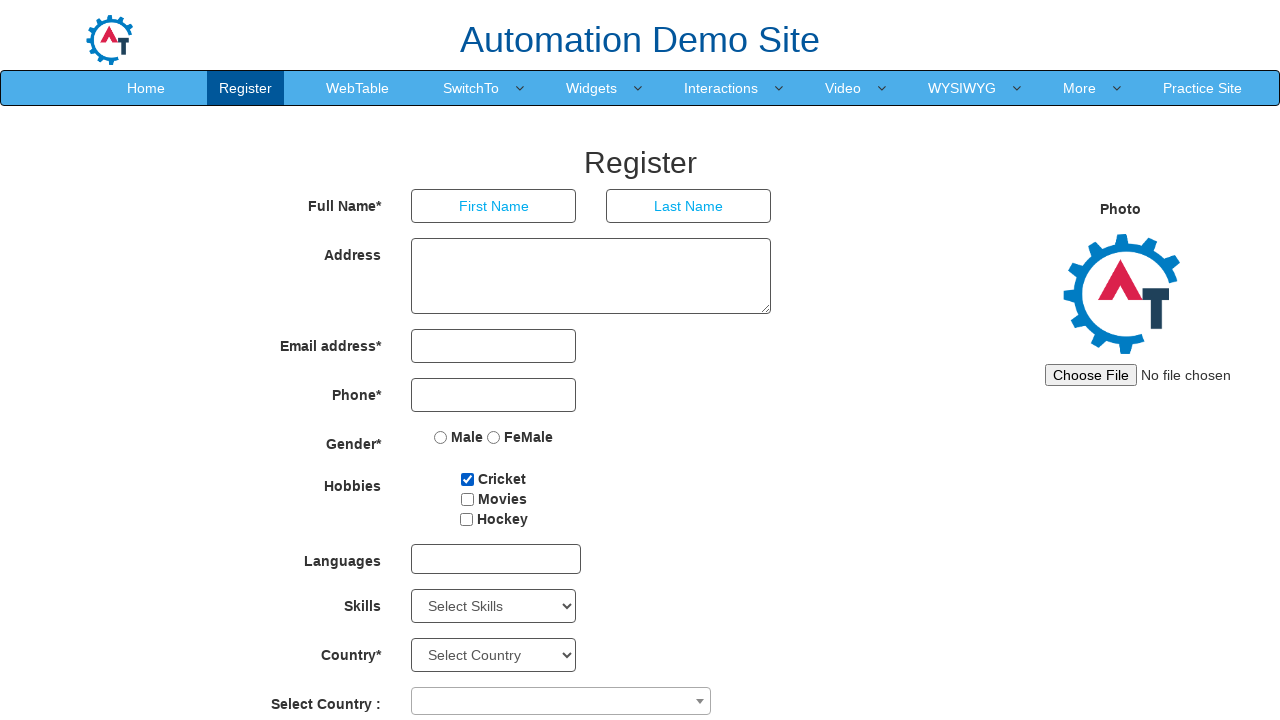